Navigates to Mint House website and verifies the page loads successfully by checking page content.

Starting URL: https://minthouse.com/

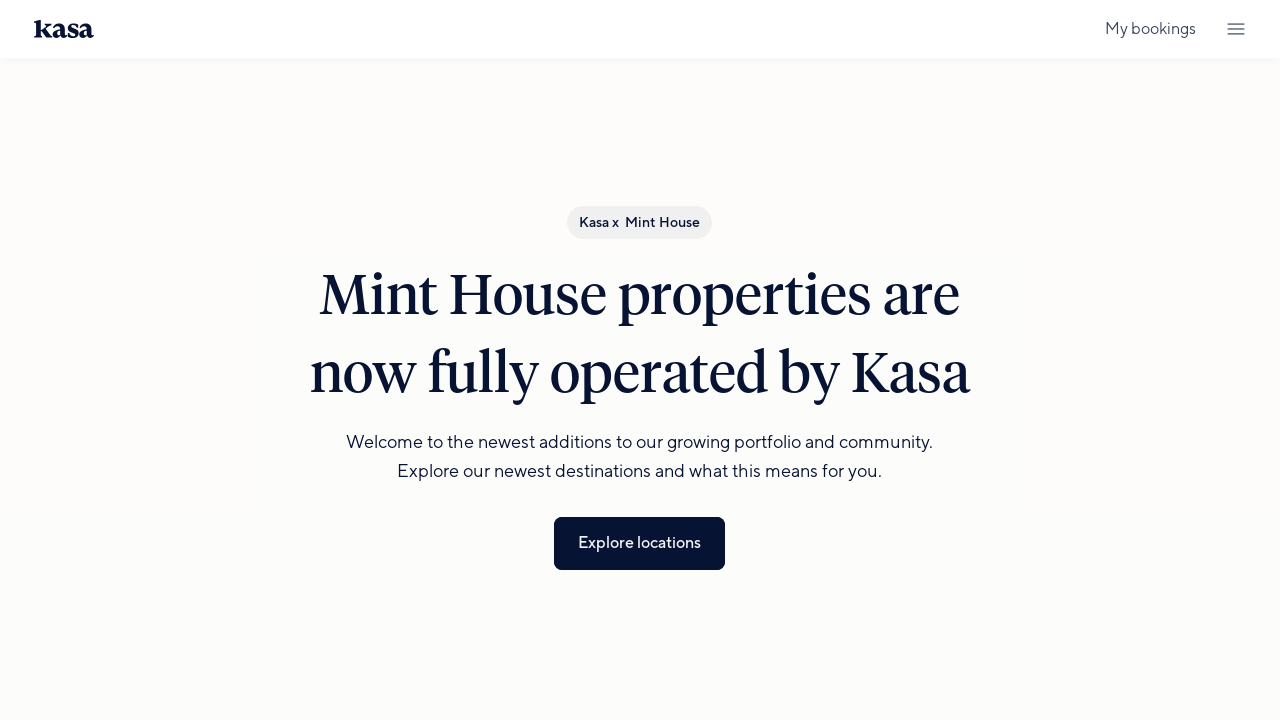

Waited for page to reach domcontentloaded state
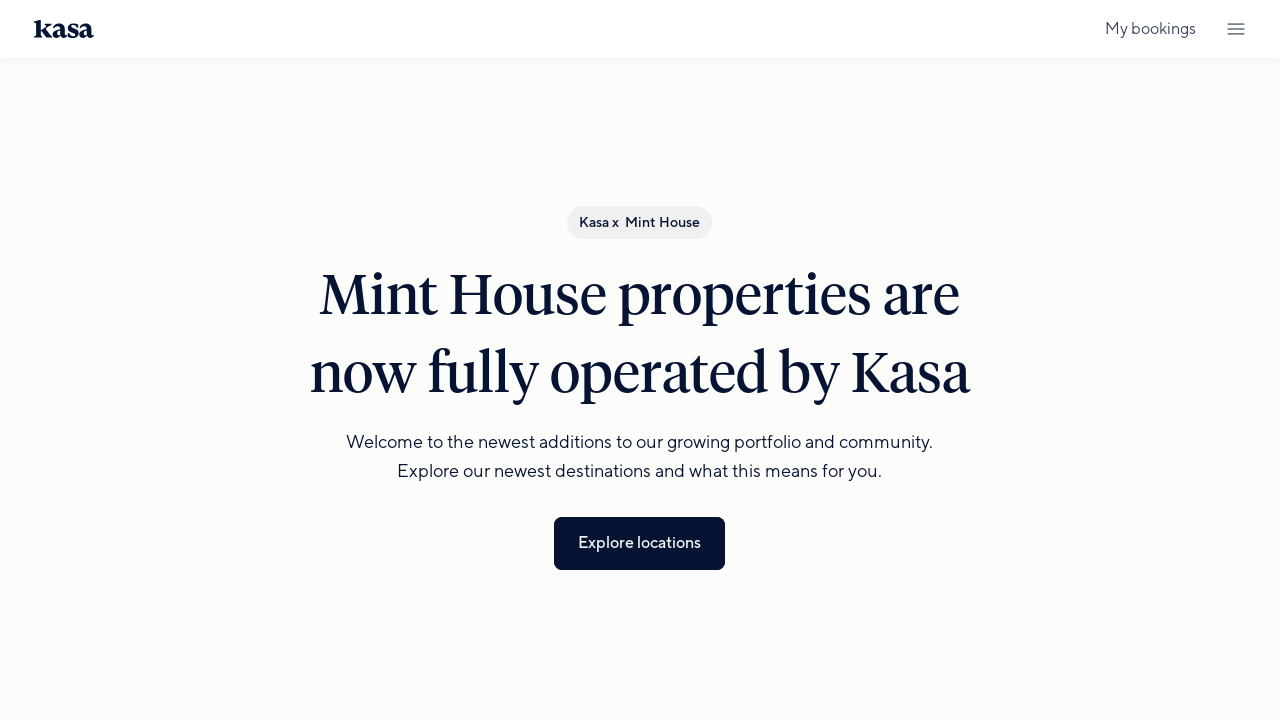

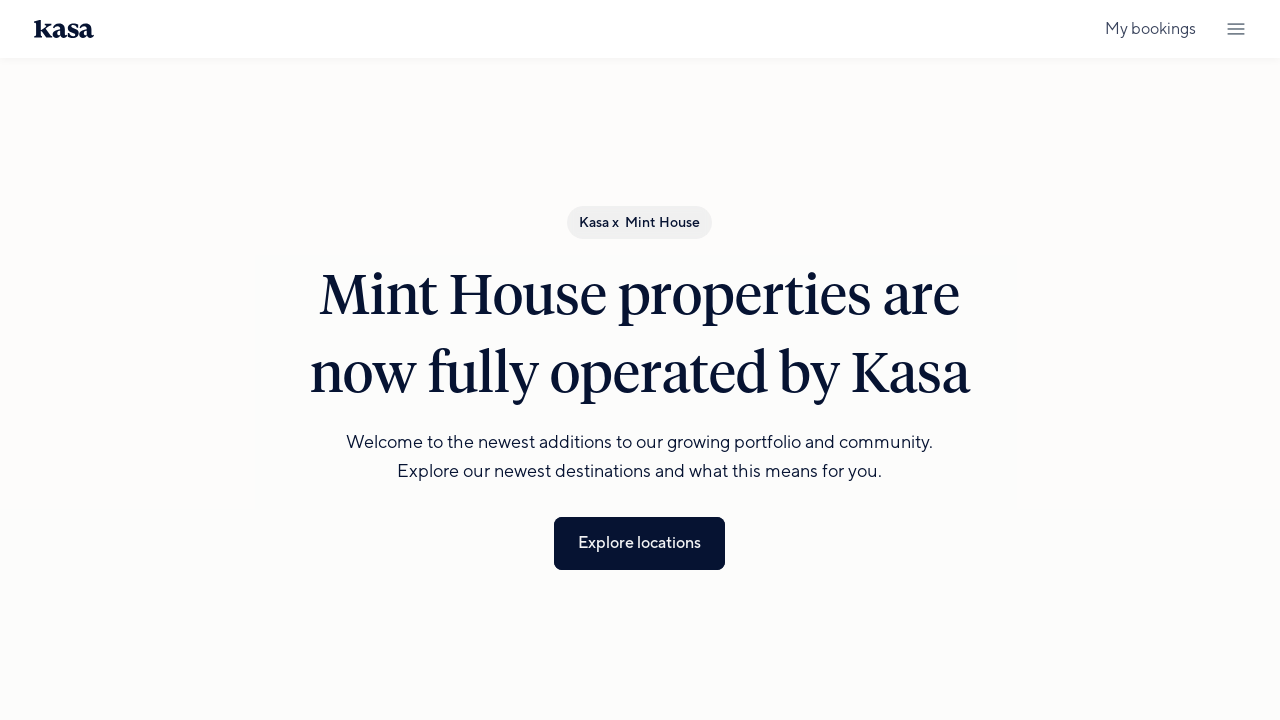